Tests JavaScript alert and prompt handling on a practice website by getting a password from an alert, entering it into a prompt, and verifying the success message.

Starting URL: https://savkk.github.io/selenium-practice/

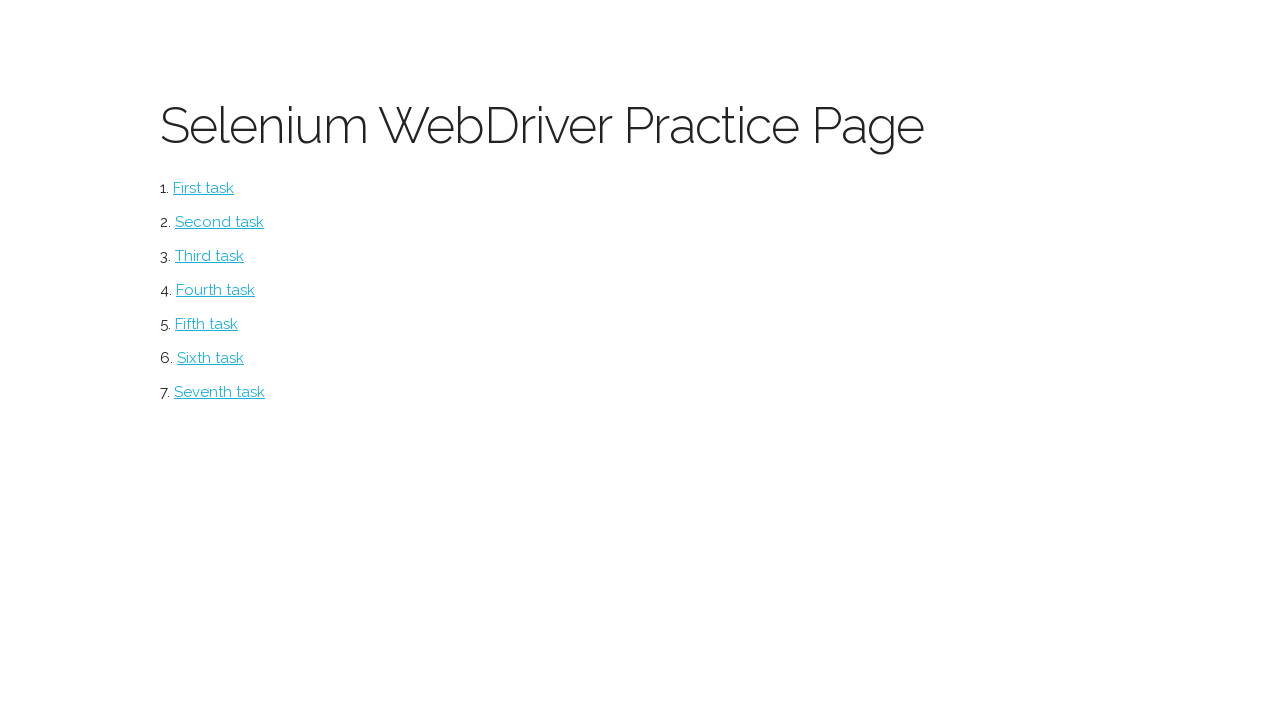

Clicked on alerts section at (210, 358) on #alerts
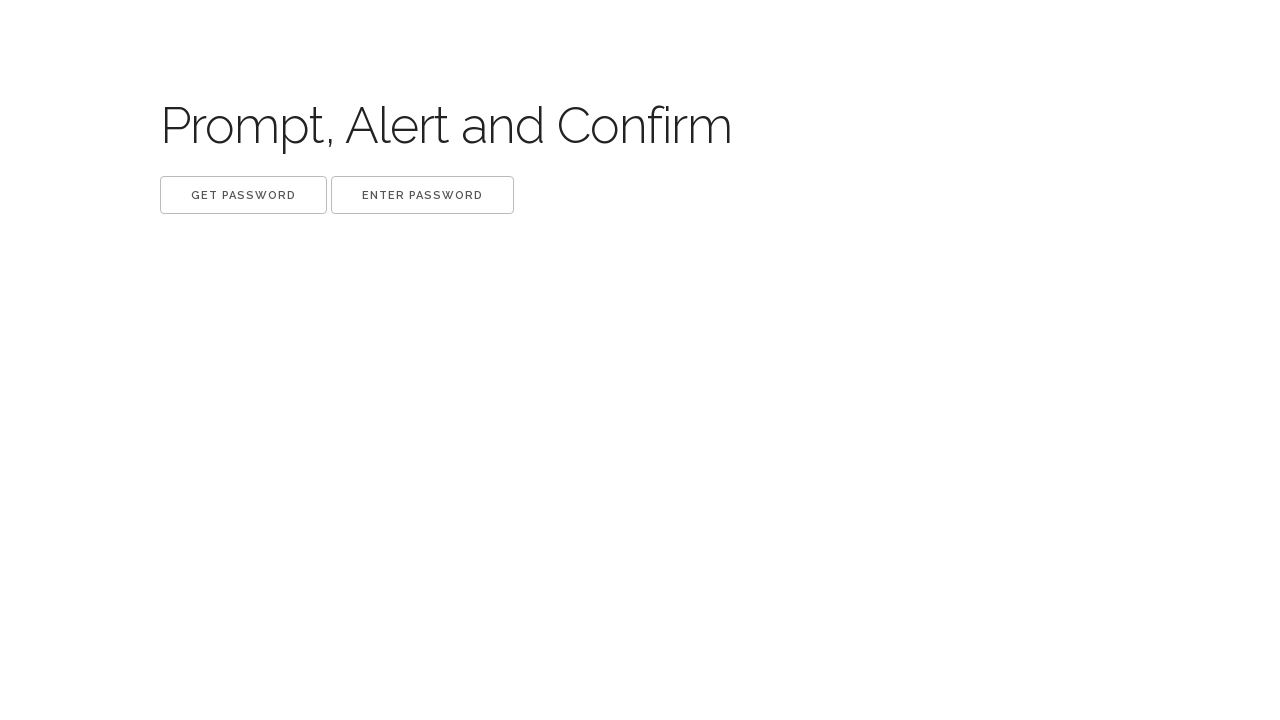

Clicked button to trigger alert with password at (244, 195) on .get
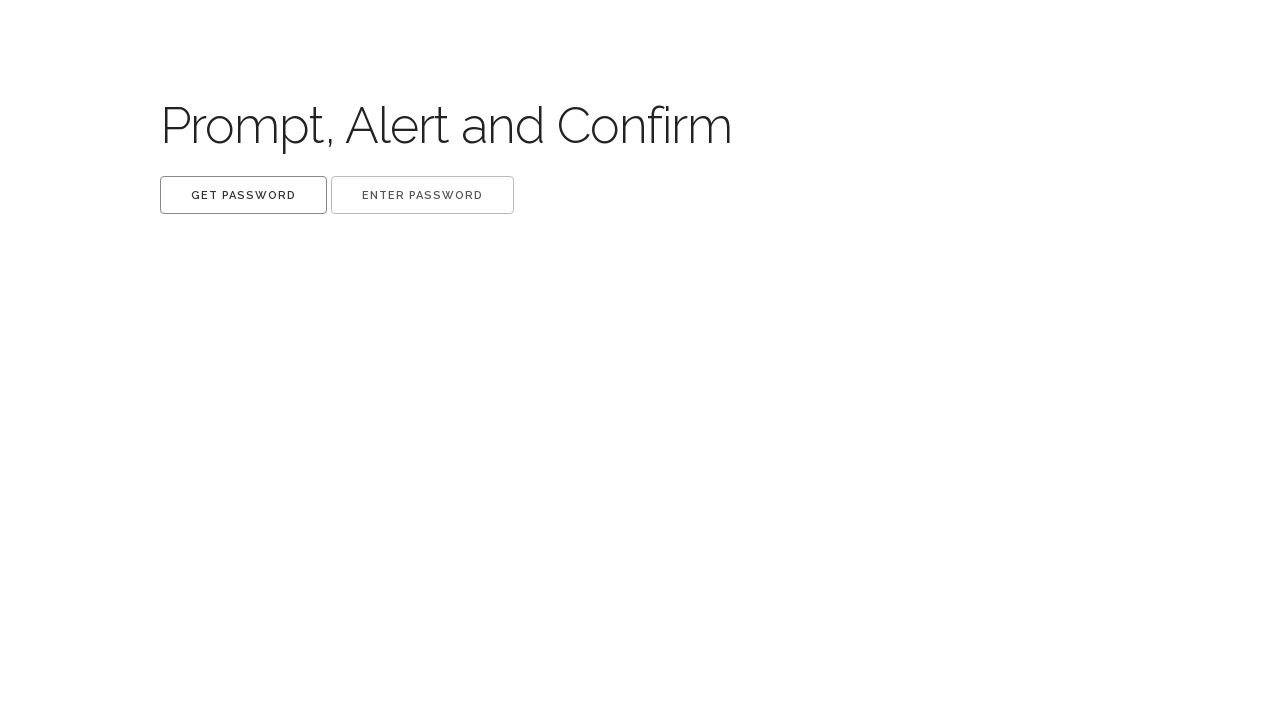

Clicked to trigger alert and captured password from dialog message at (244, 195) on .get
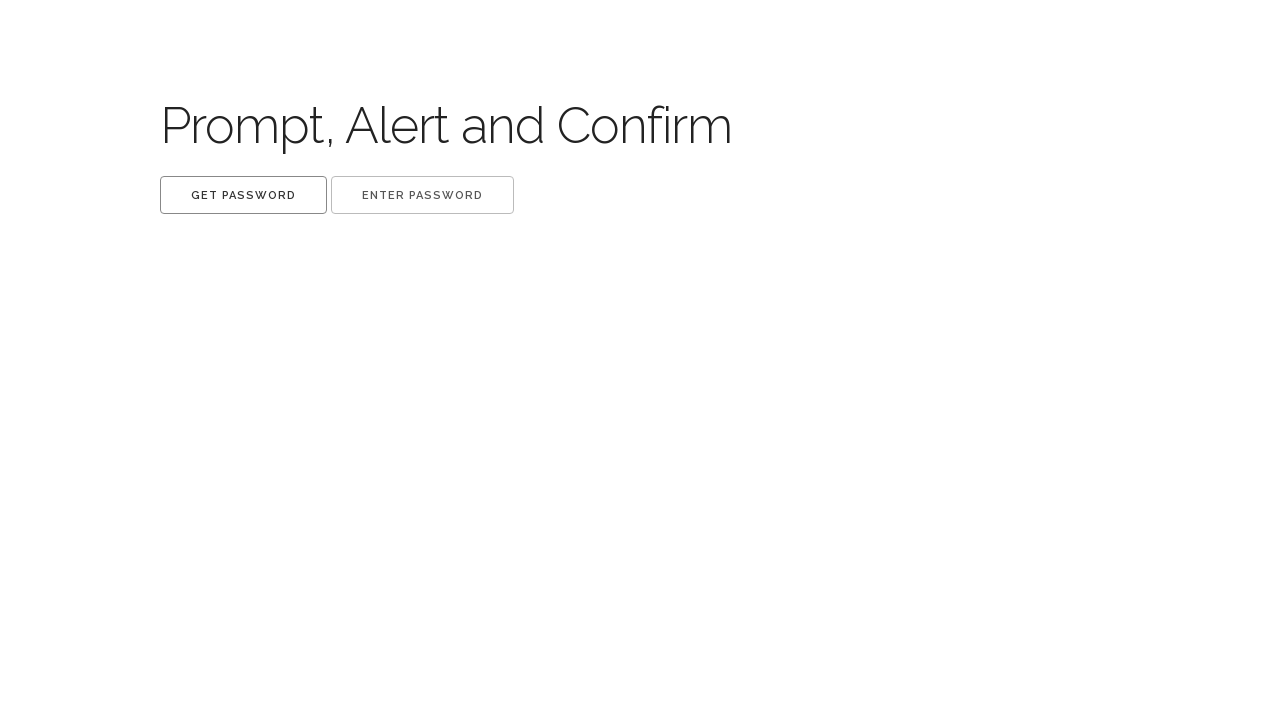

Waited for alert dialog to be processed
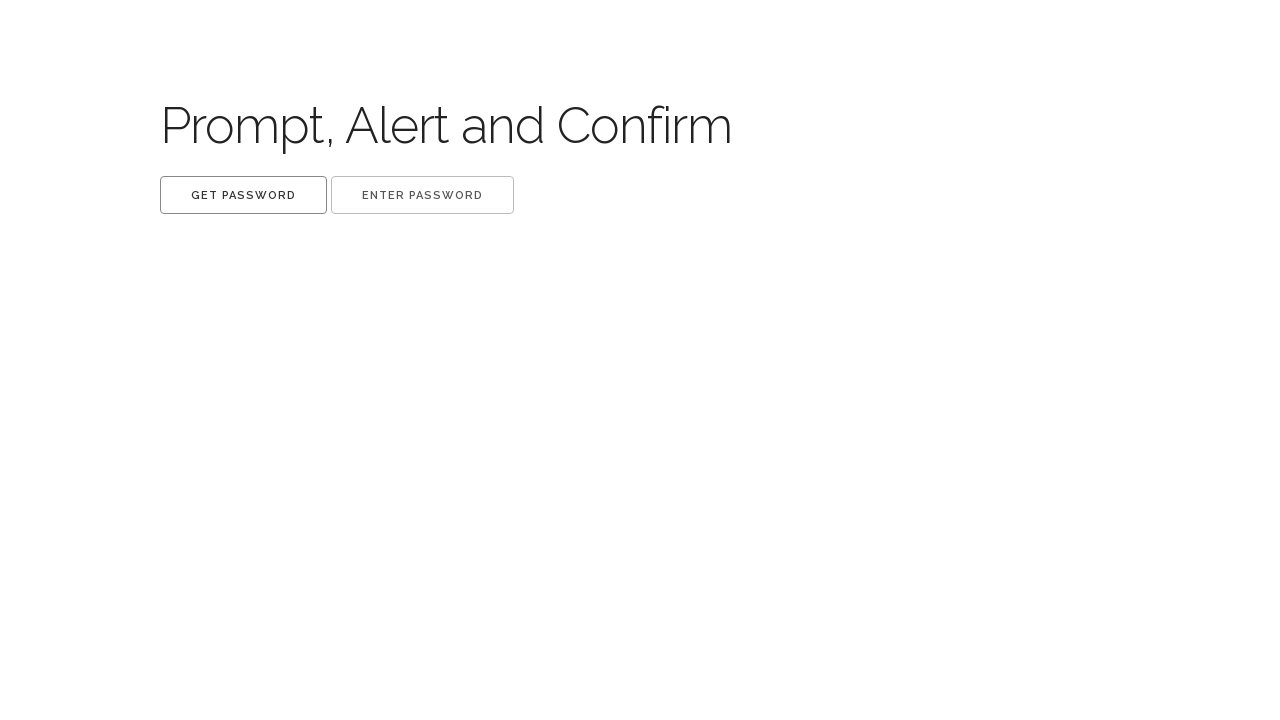

Clicked to trigger prompt dialog with captured password at (422, 195) on .set
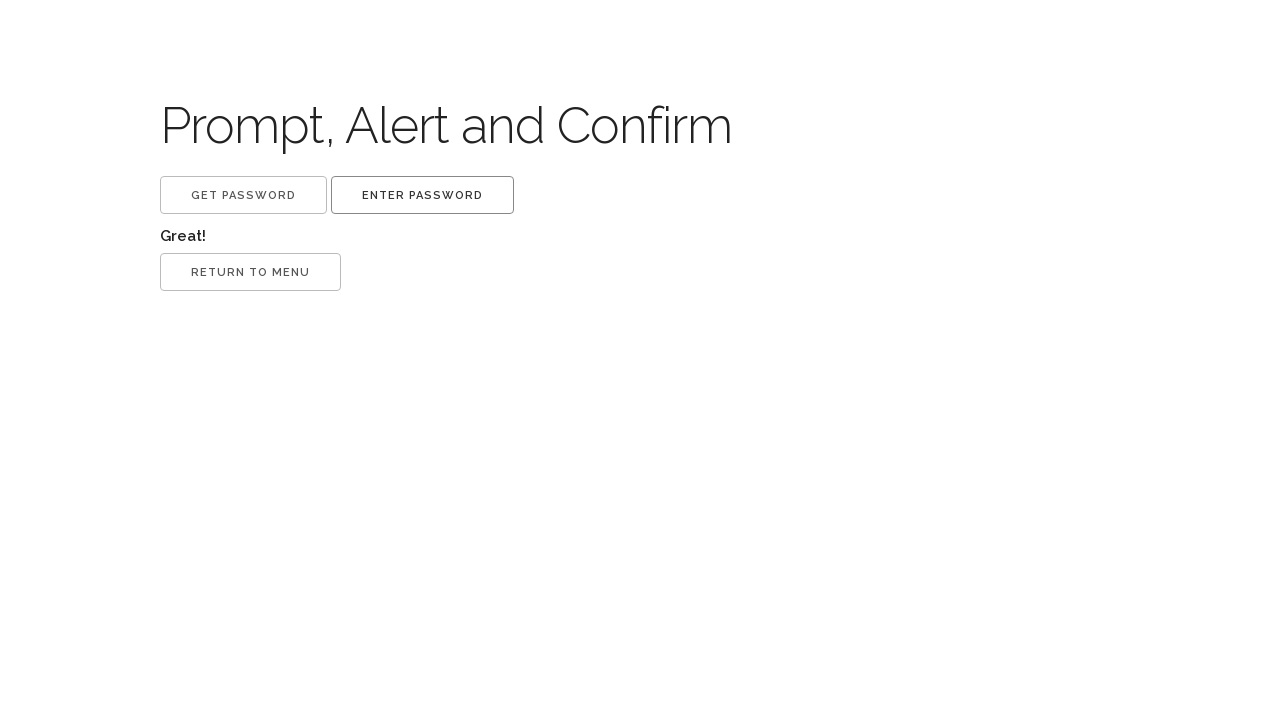

Waited for prompt dialog to be processed
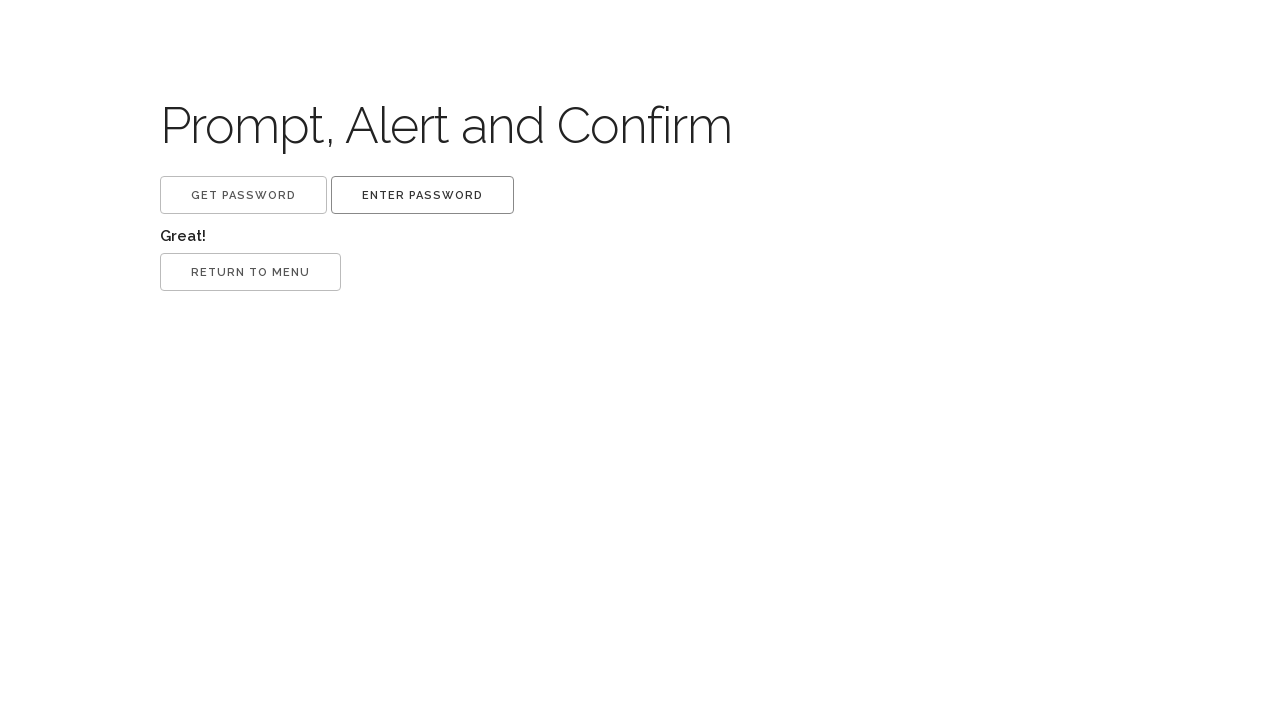

Success message label appeared
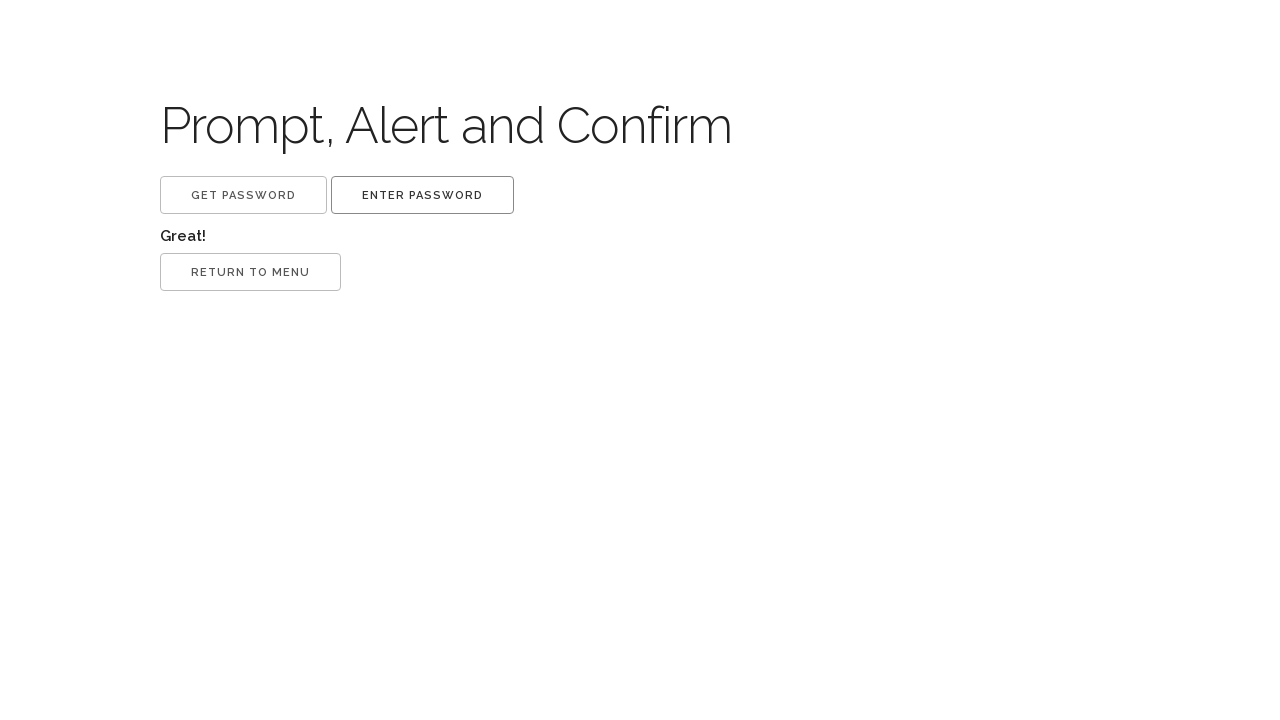

Retrieved success message text: 'Great!'
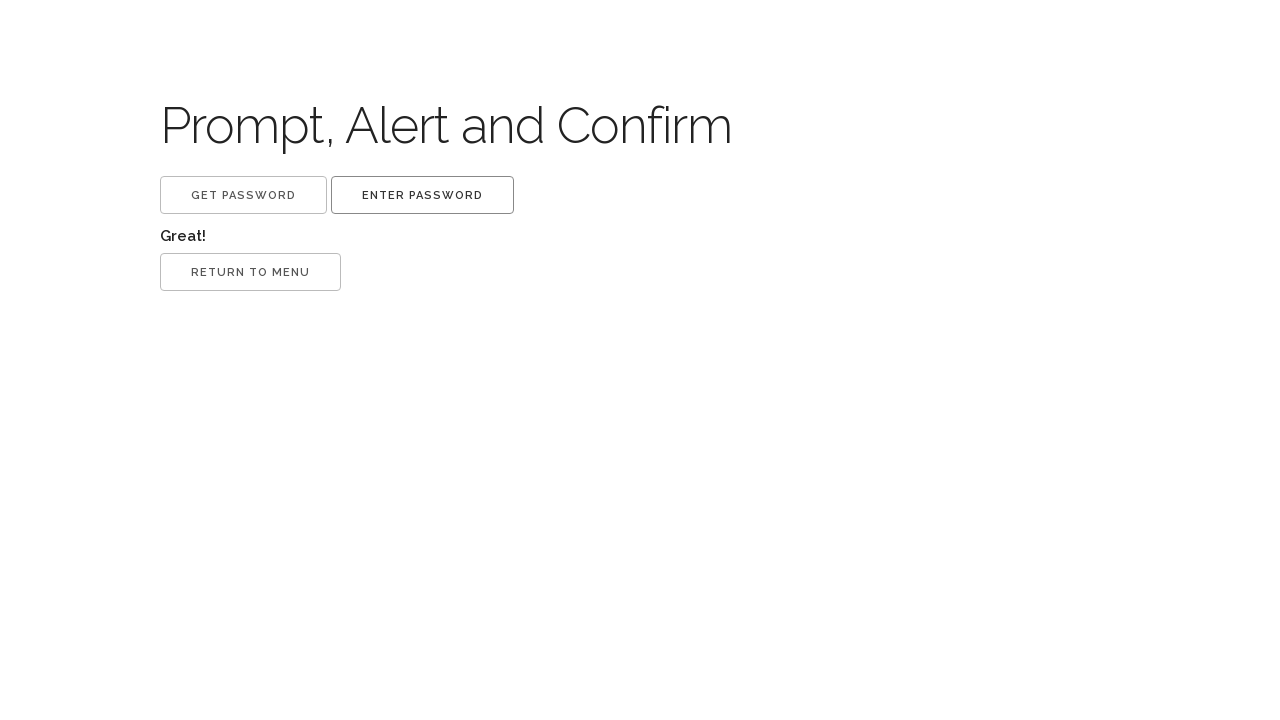

Verified that success message is 'Great!'
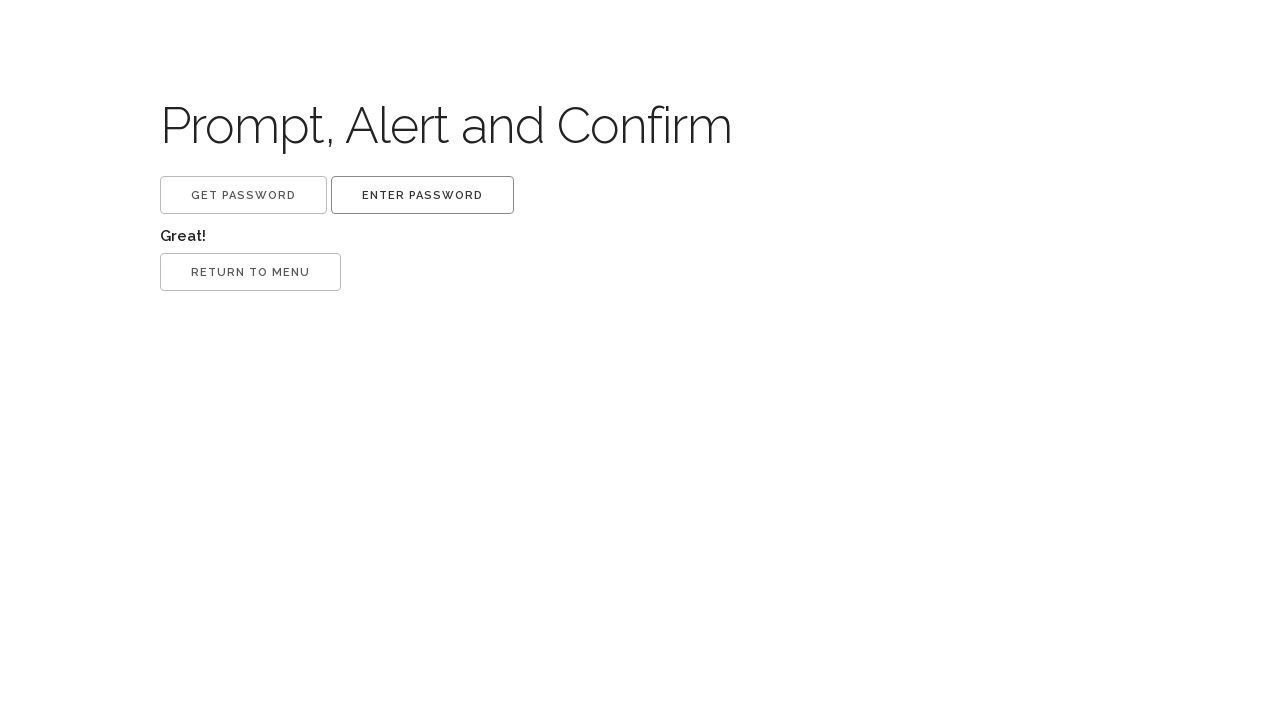

Clicked return button to trigger confirmation dialog at (250, 272) on .return
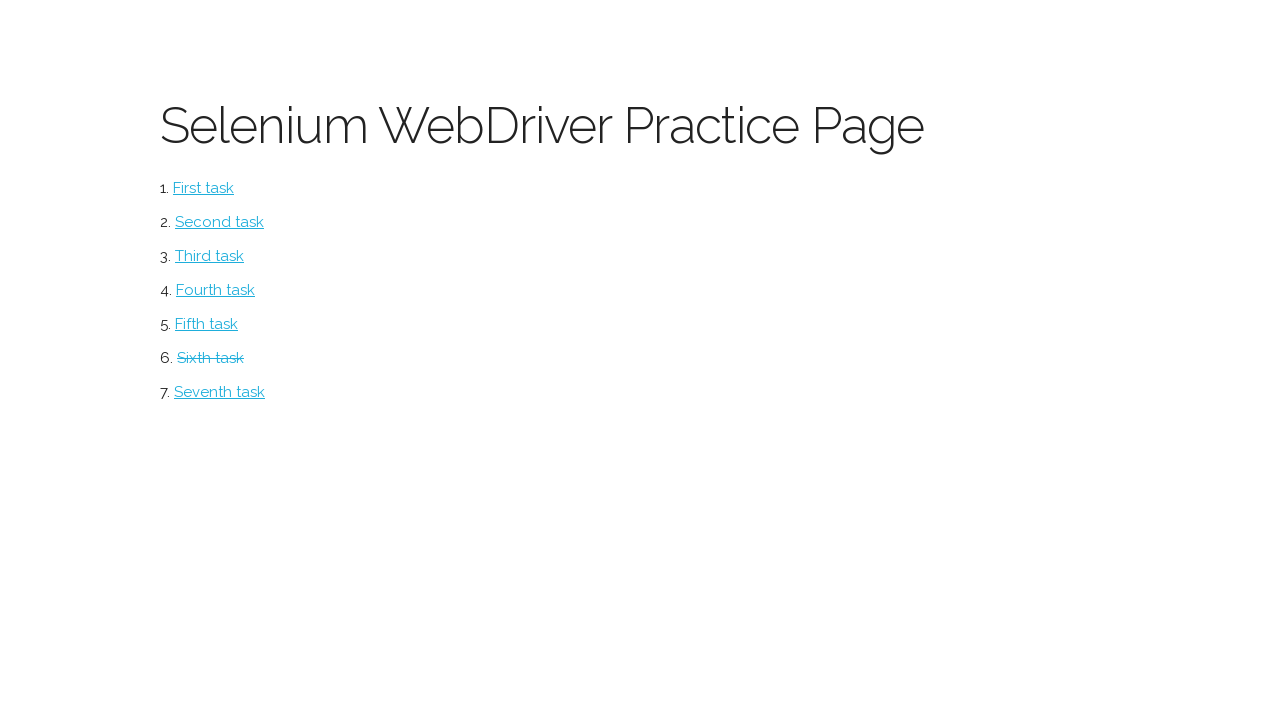

Waited for confirmation dialog to be processed
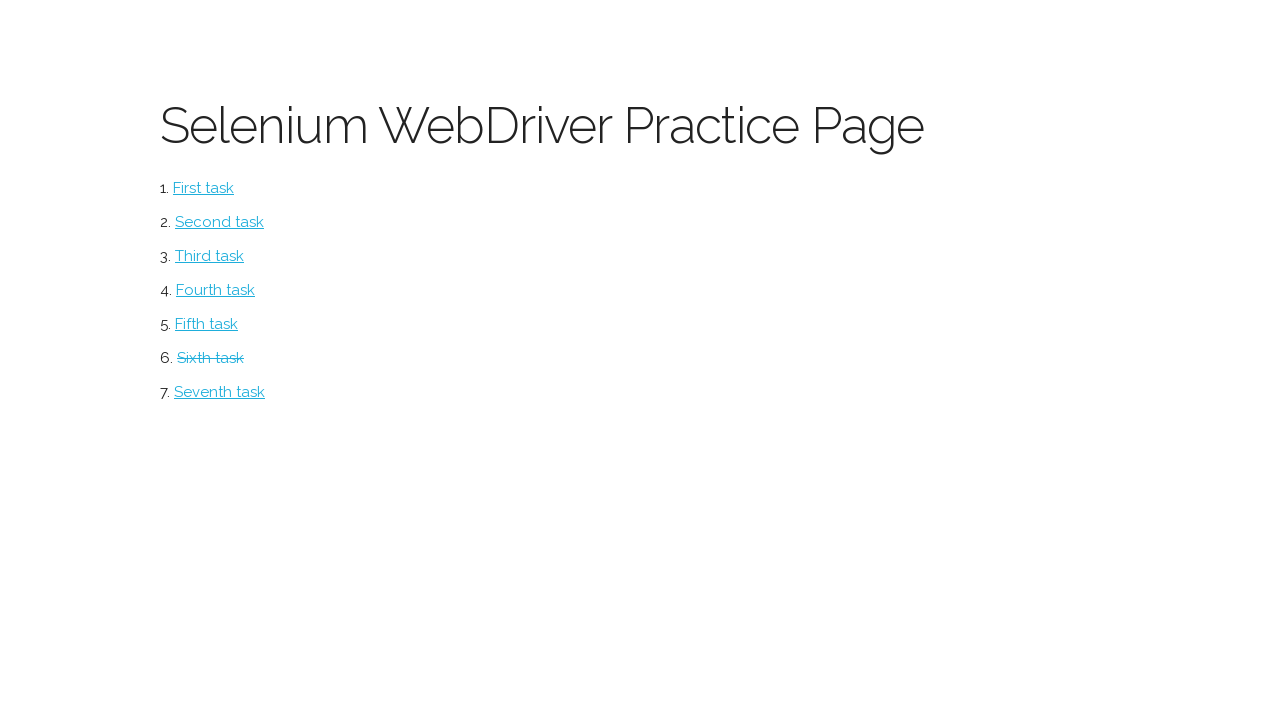

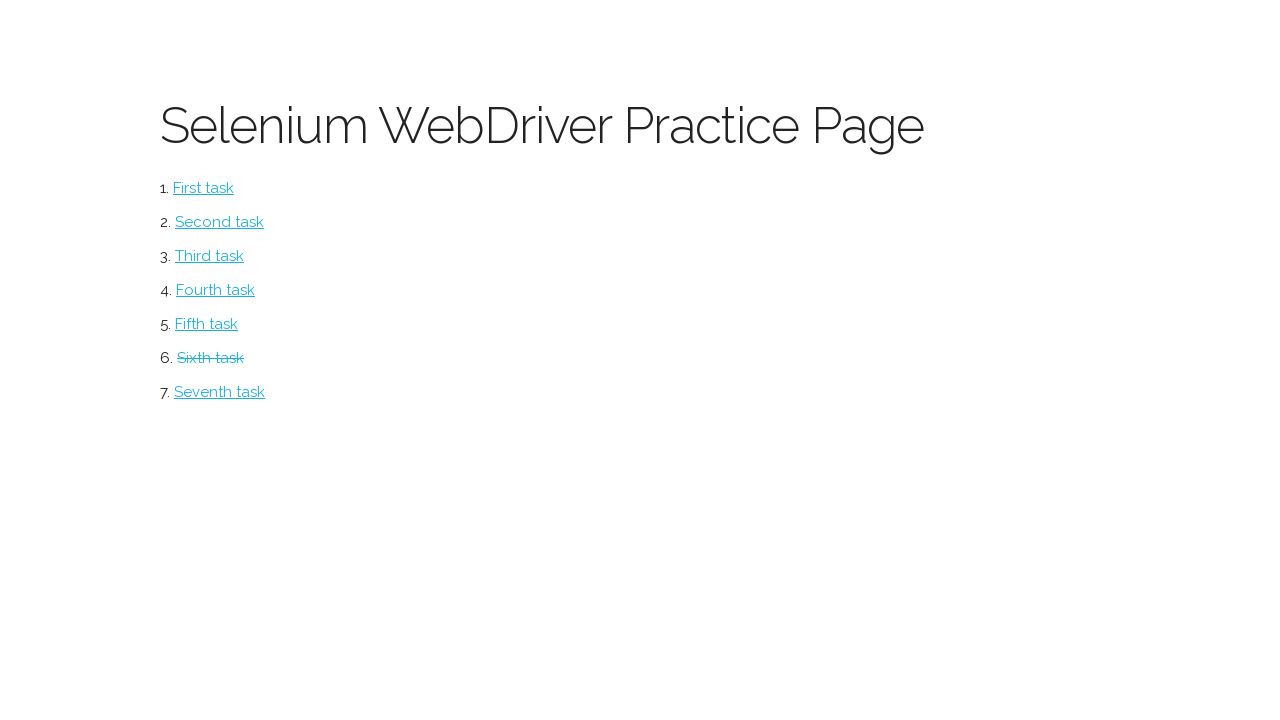